Tests login form validation by entering only a username and clicking login, verifying the password required error message is displayed

Starting URL: https://www.saucedemo.com/

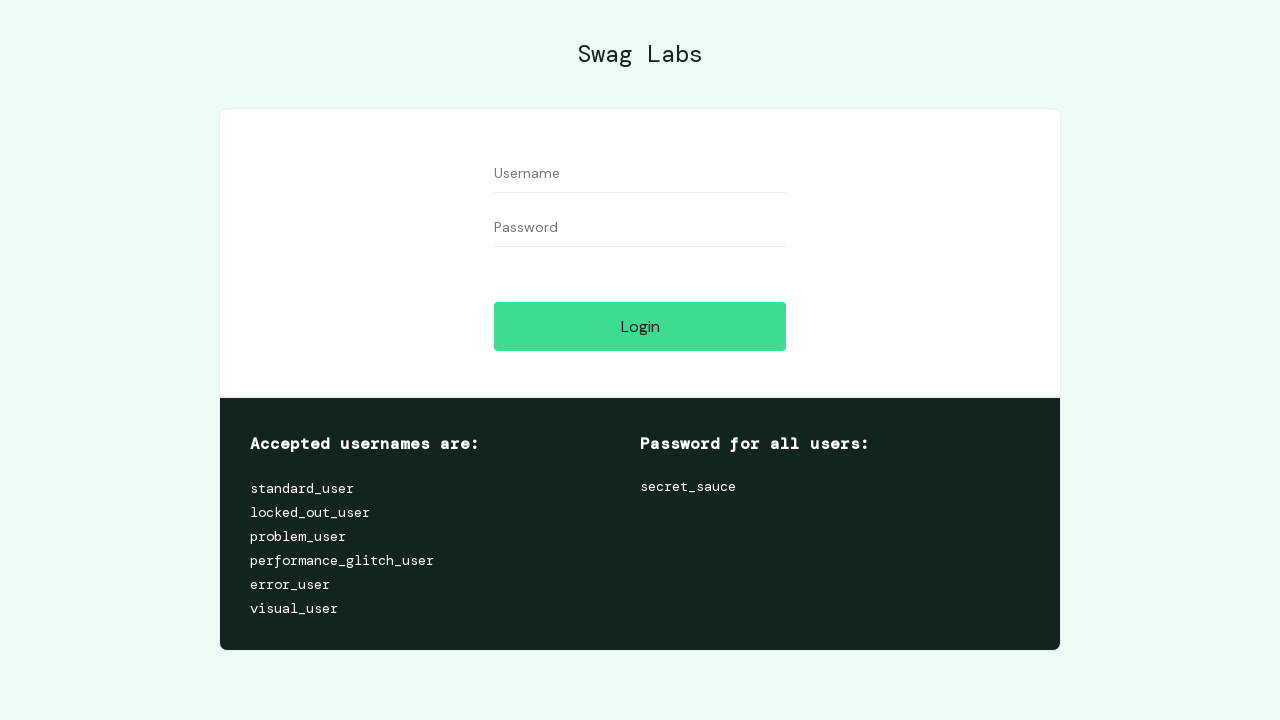

Username field is present and ready
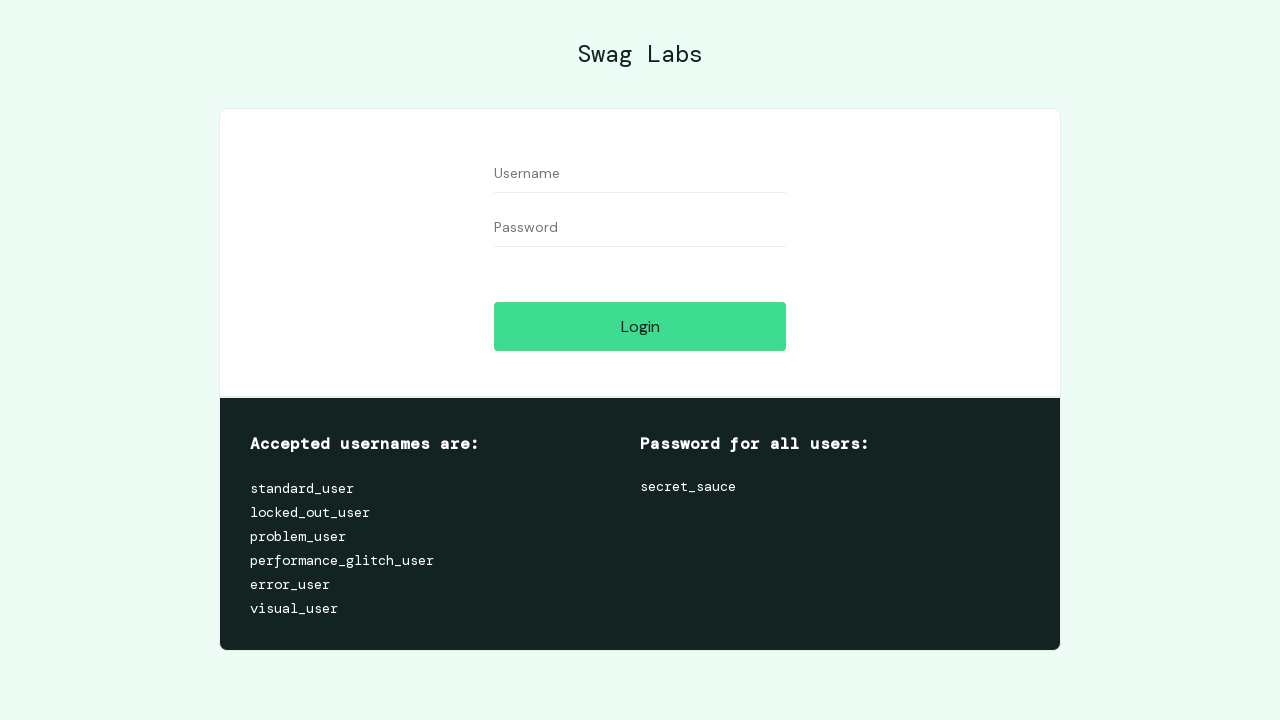

Entered username 'standard_user' in the username field on #user-name
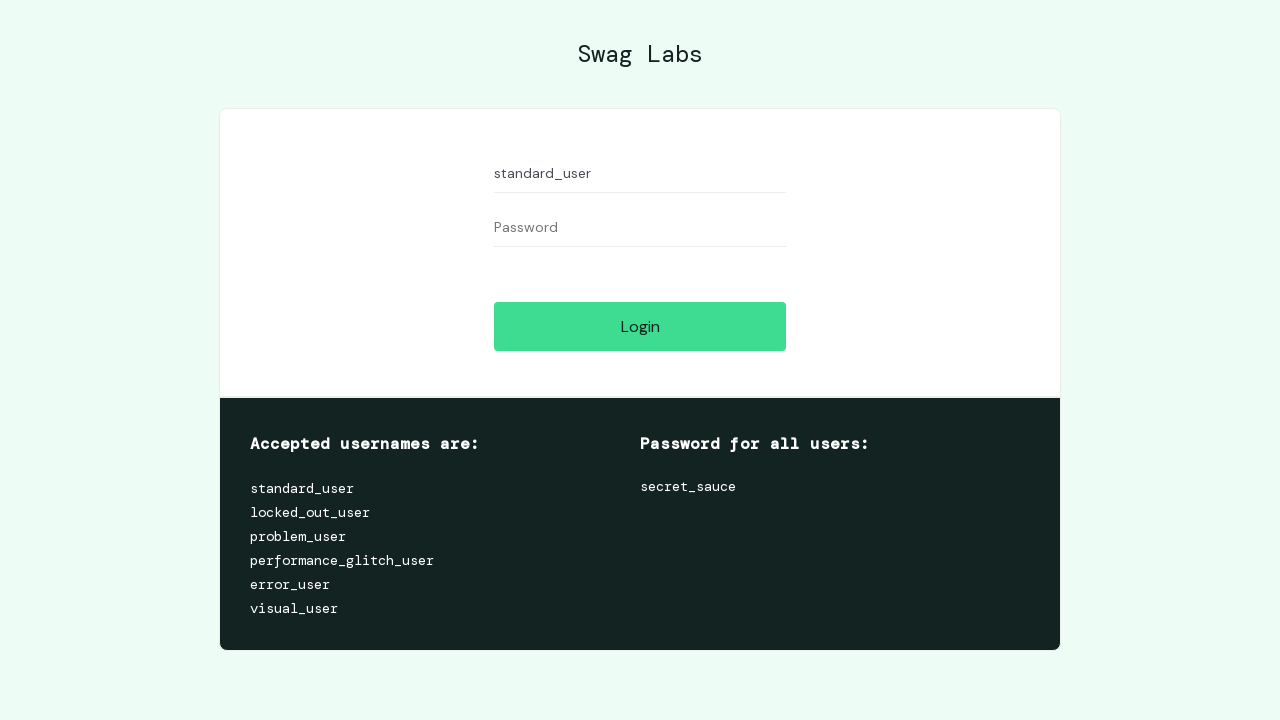

Clicked login button without entering password at (640, 326) on #login-button
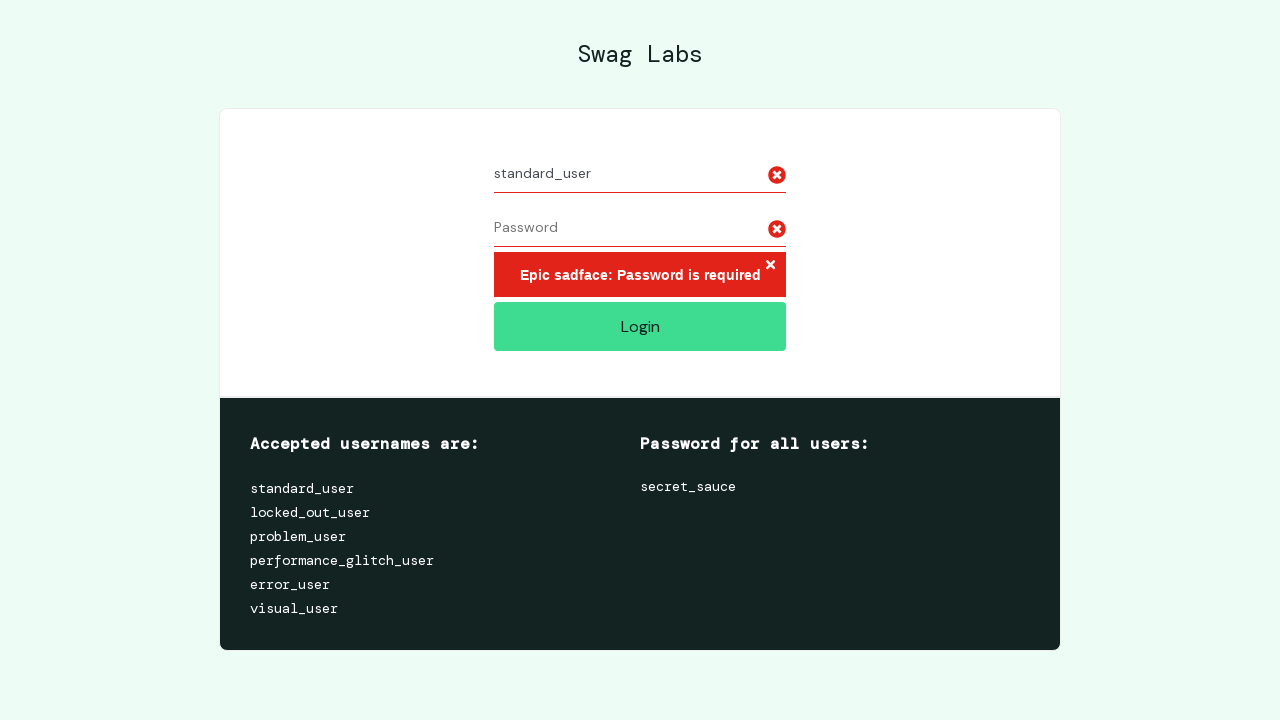

Password required error message is displayed
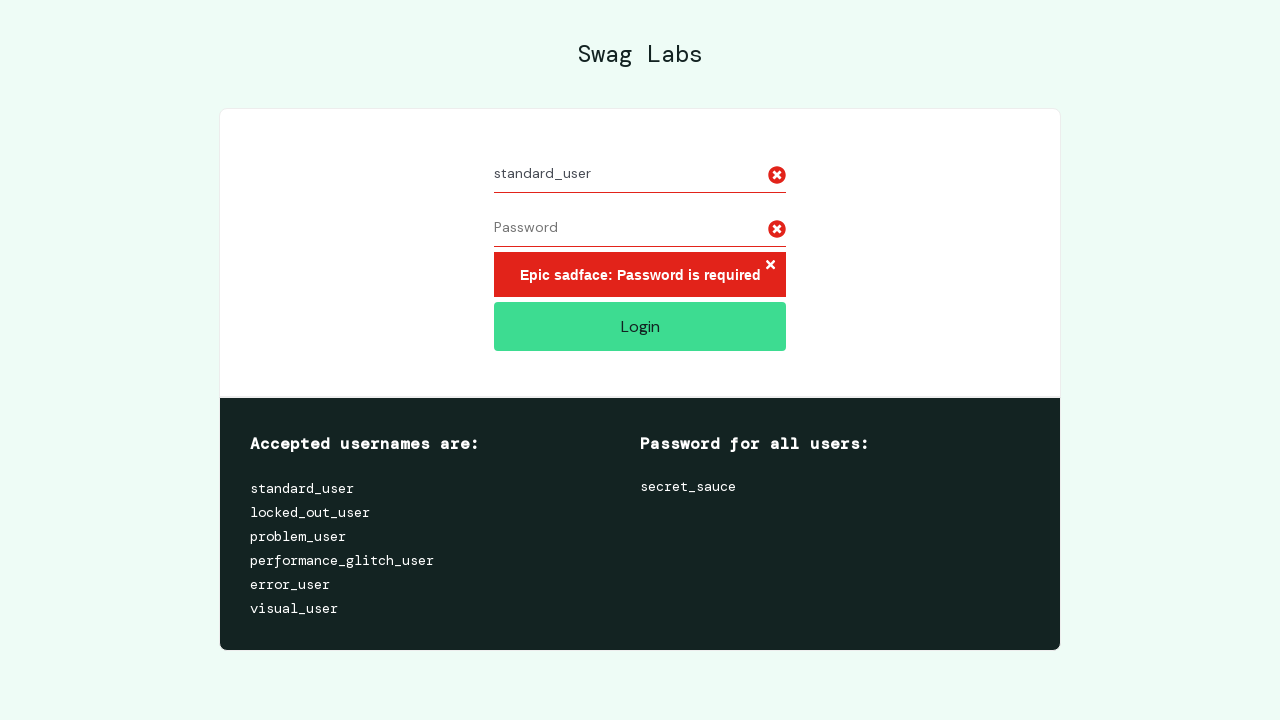

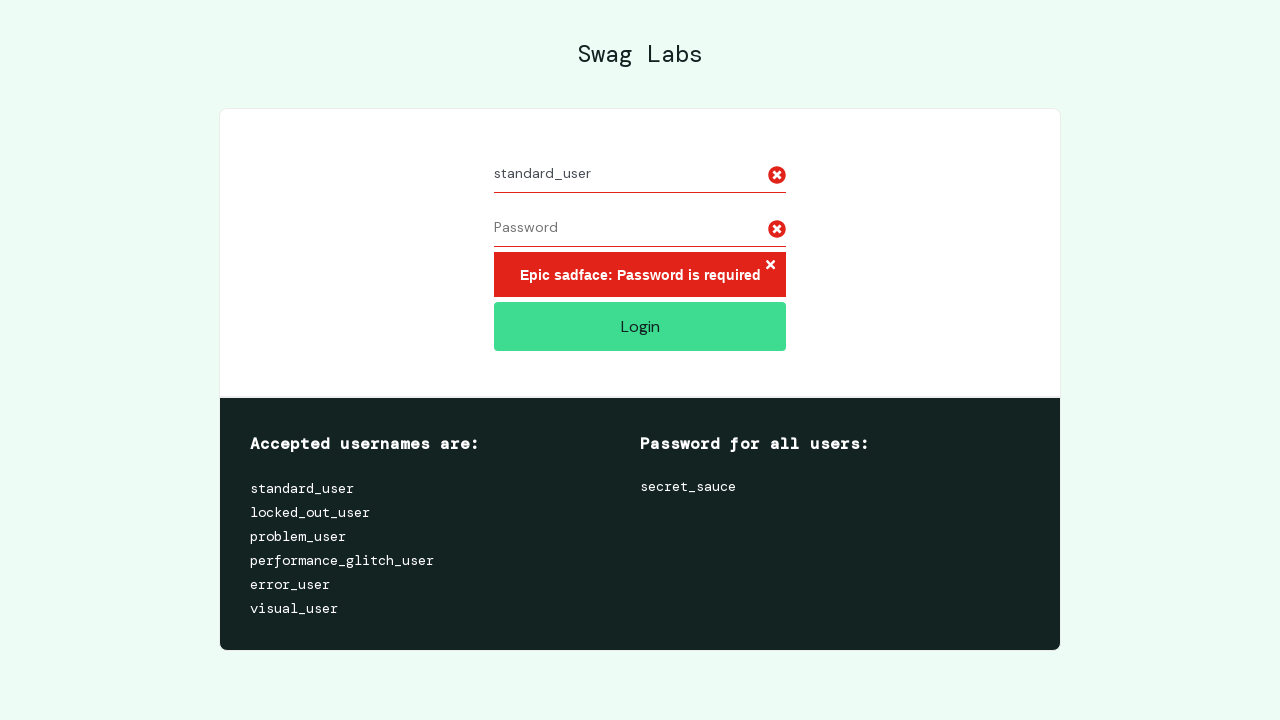